Tests a slow calculator by setting a delay time, performing a simple addition (7+8), and verifying the result equals 15

Starting URL: https://bonigarcia.dev/selenium-webdriver-java/slow-calculator.html

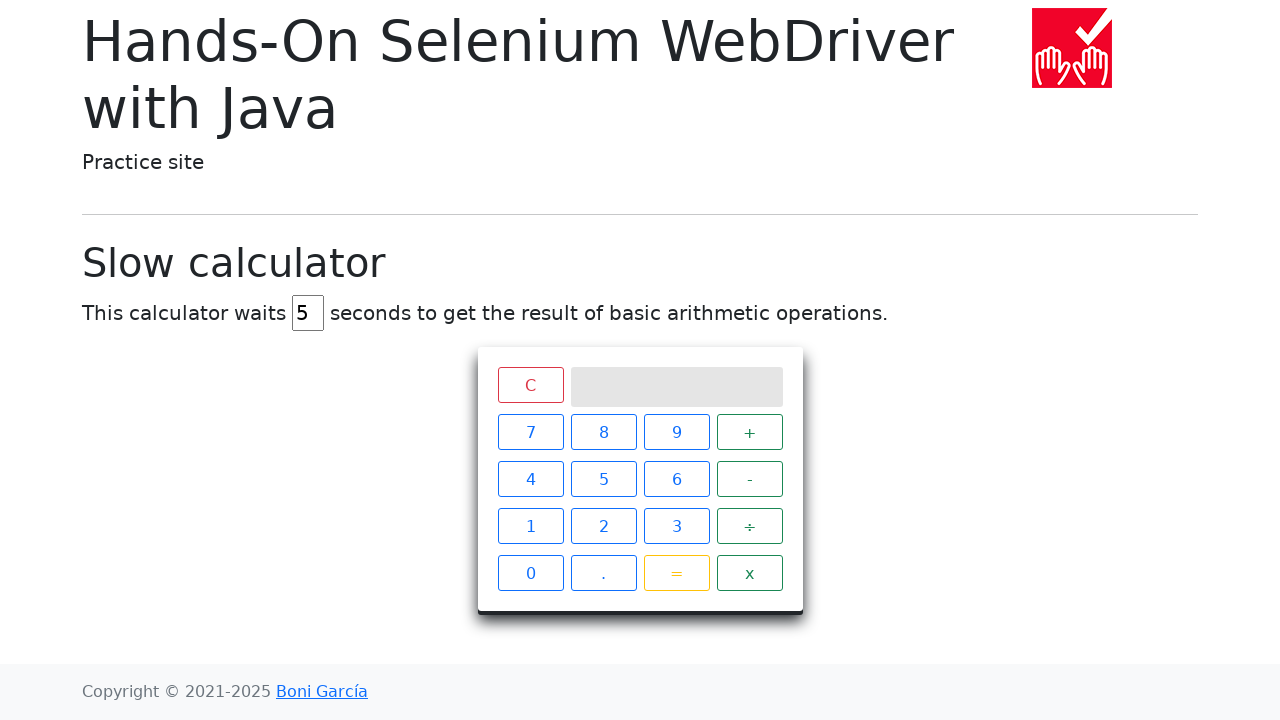

Navigated to slow calculator page
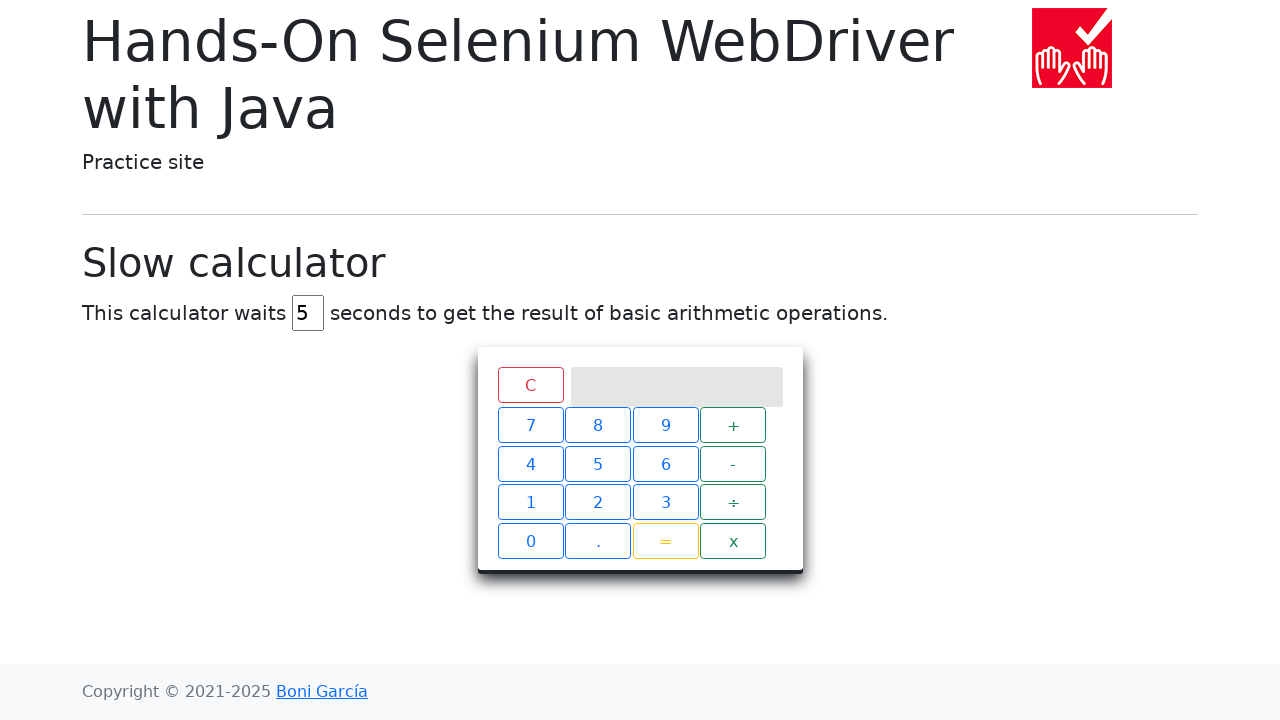

Double clicked delay field to select all text at (308, 313) on #delay
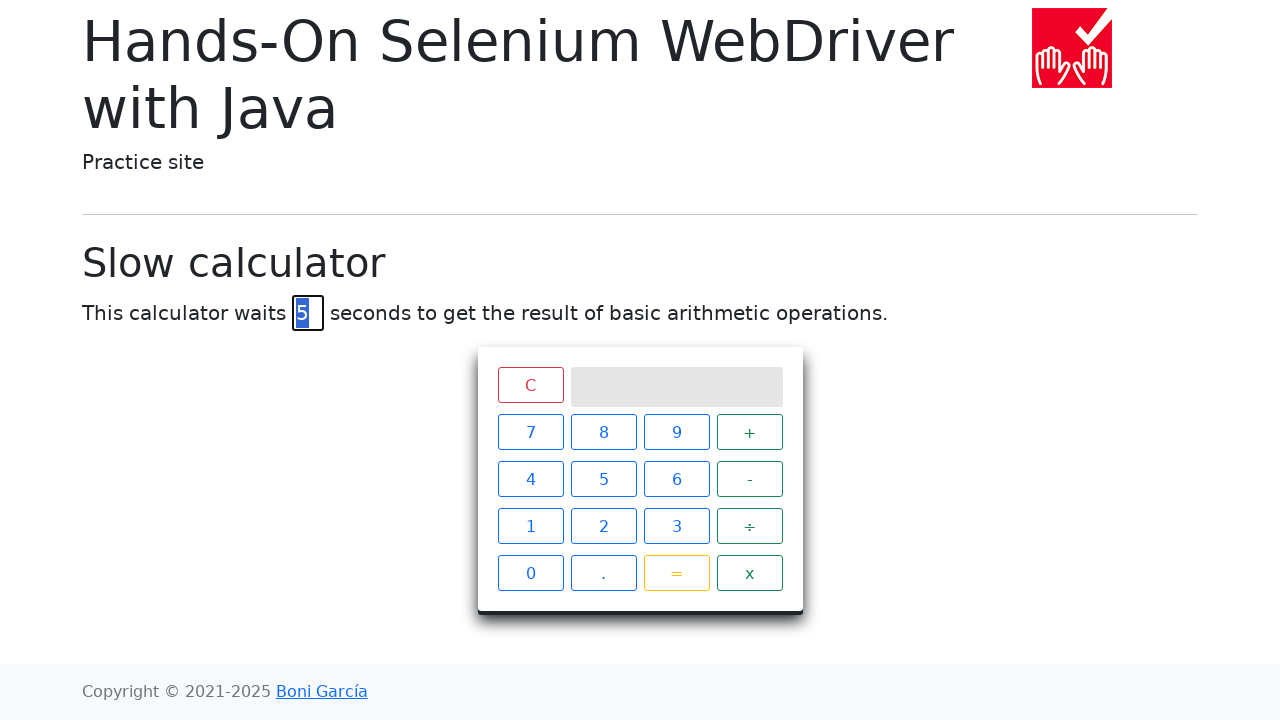

Set delay value to 45 milliseconds on #delay
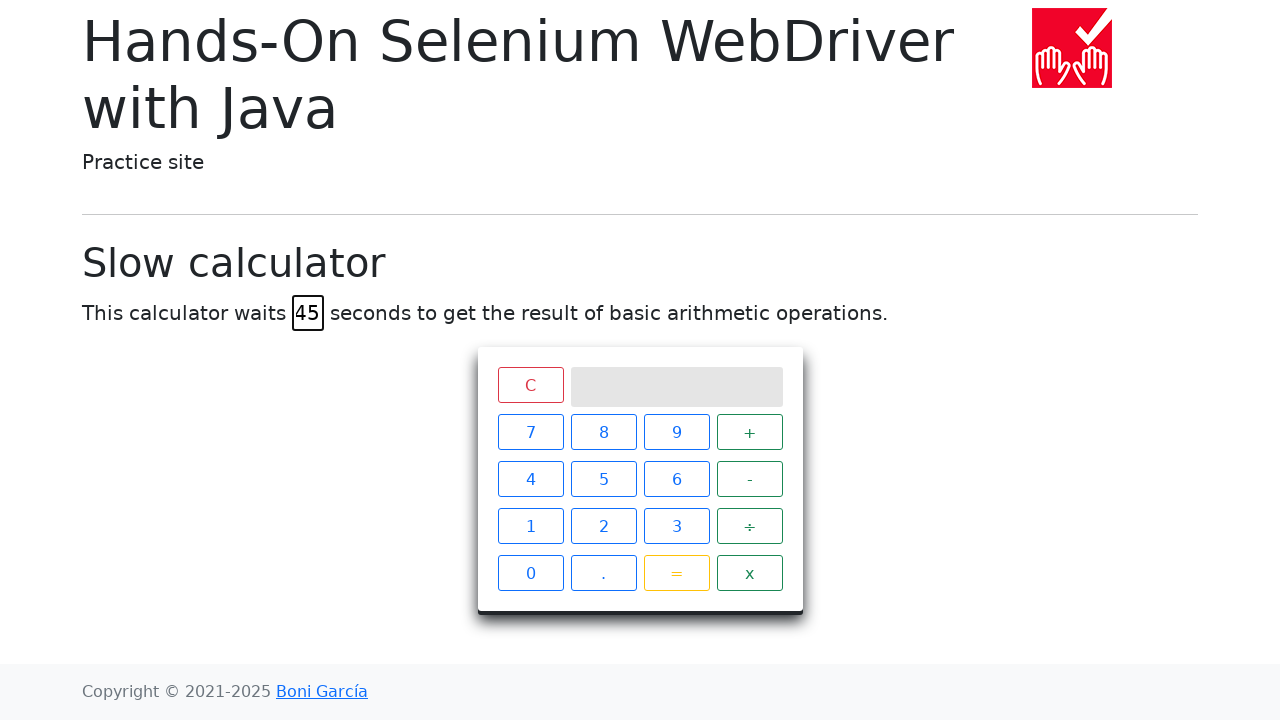

Clicked number 7 at (530, 432) on xpath=//span[text()="7"]
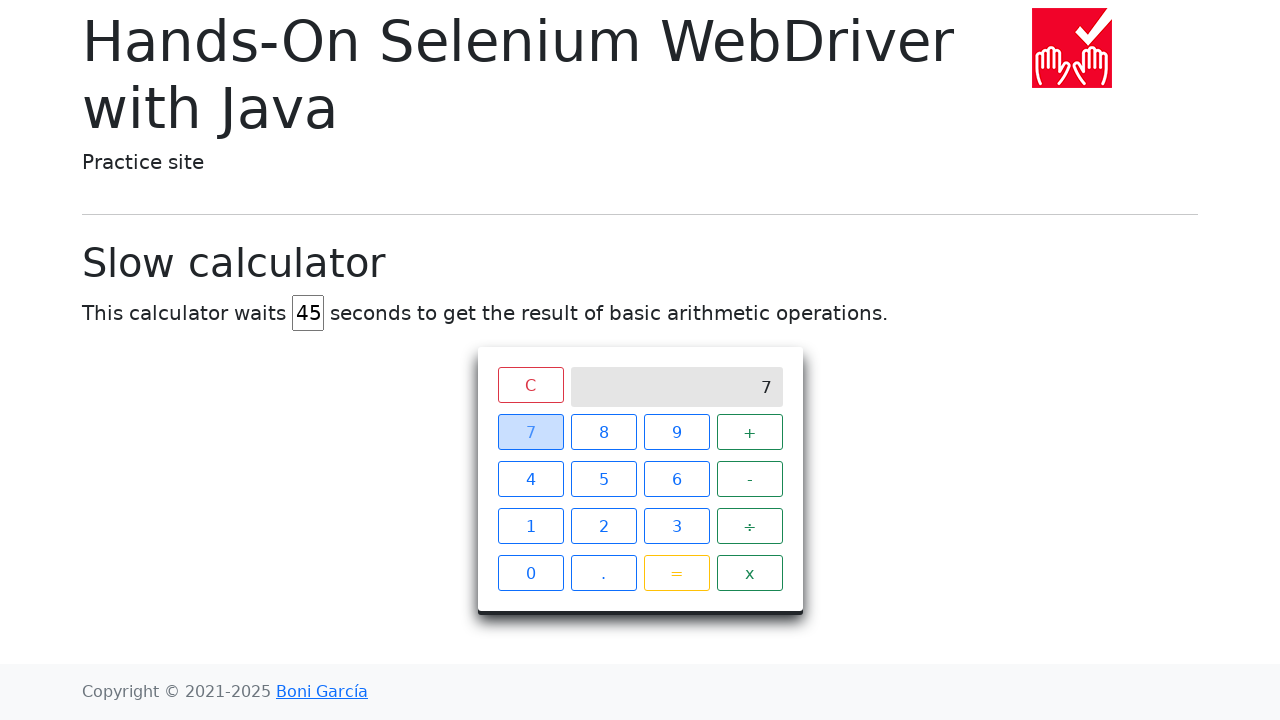

Clicked plus operator at (750, 432) on xpath=//span[text()="+"]
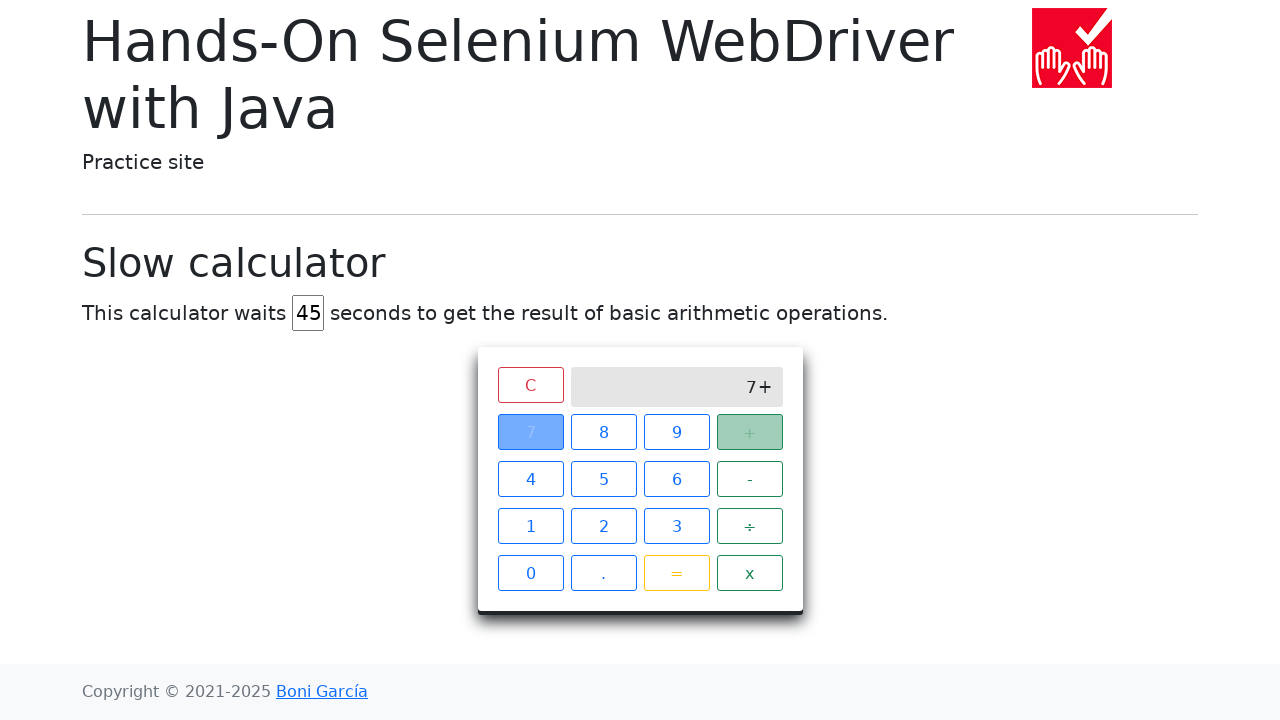

Clicked number 8 at (604, 432) on xpath=//span[text()="8"]
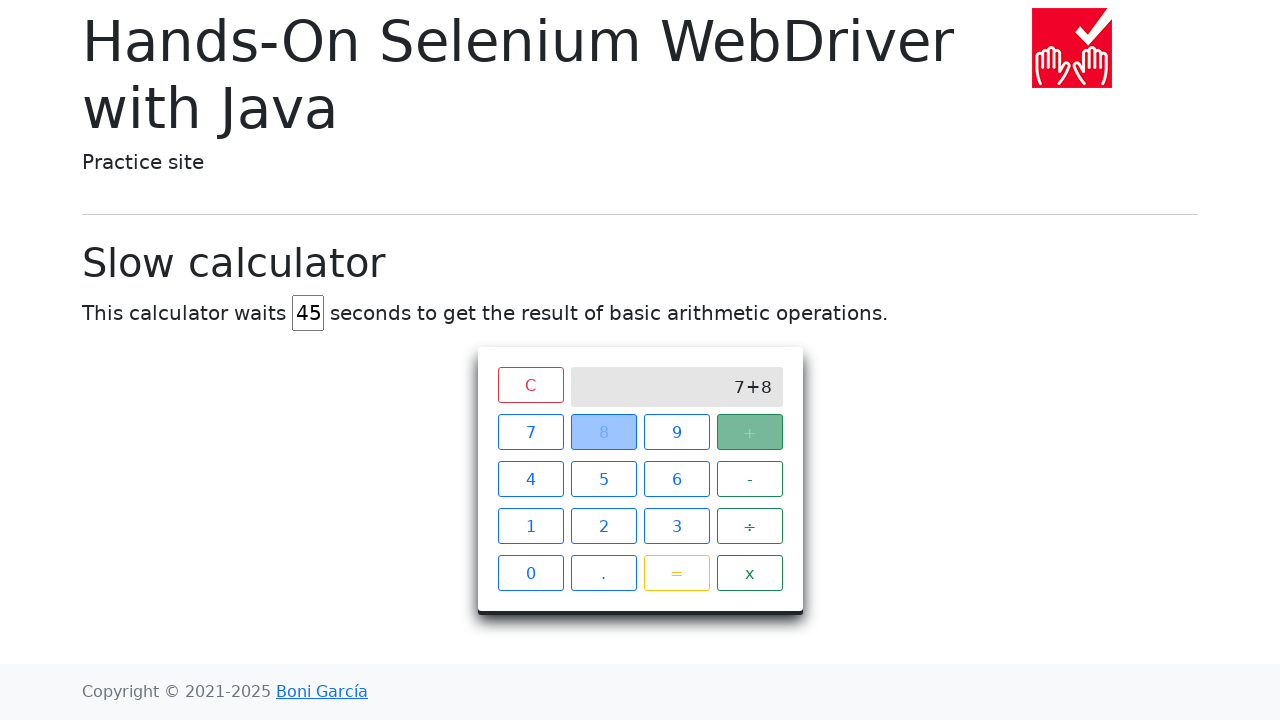

Clicked equals button to perform calculation at (676, 573) on xpath=//span[text()="="]
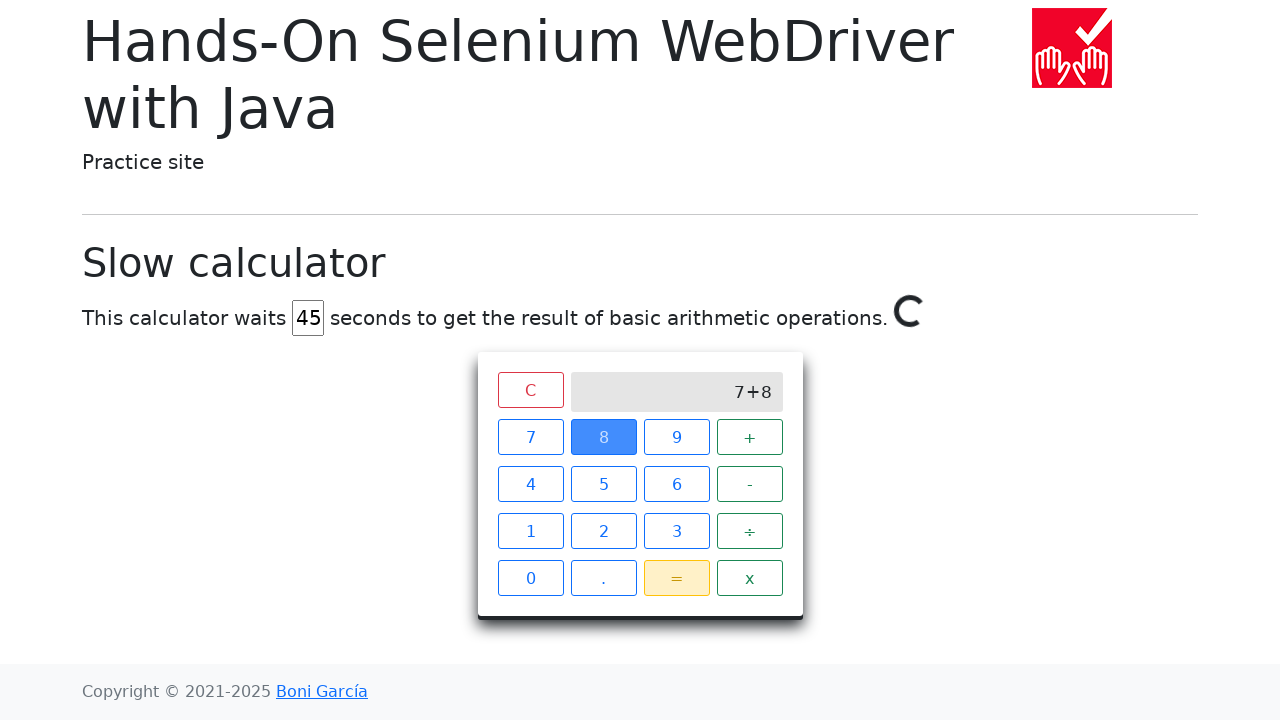

Waited for result 15 to appear
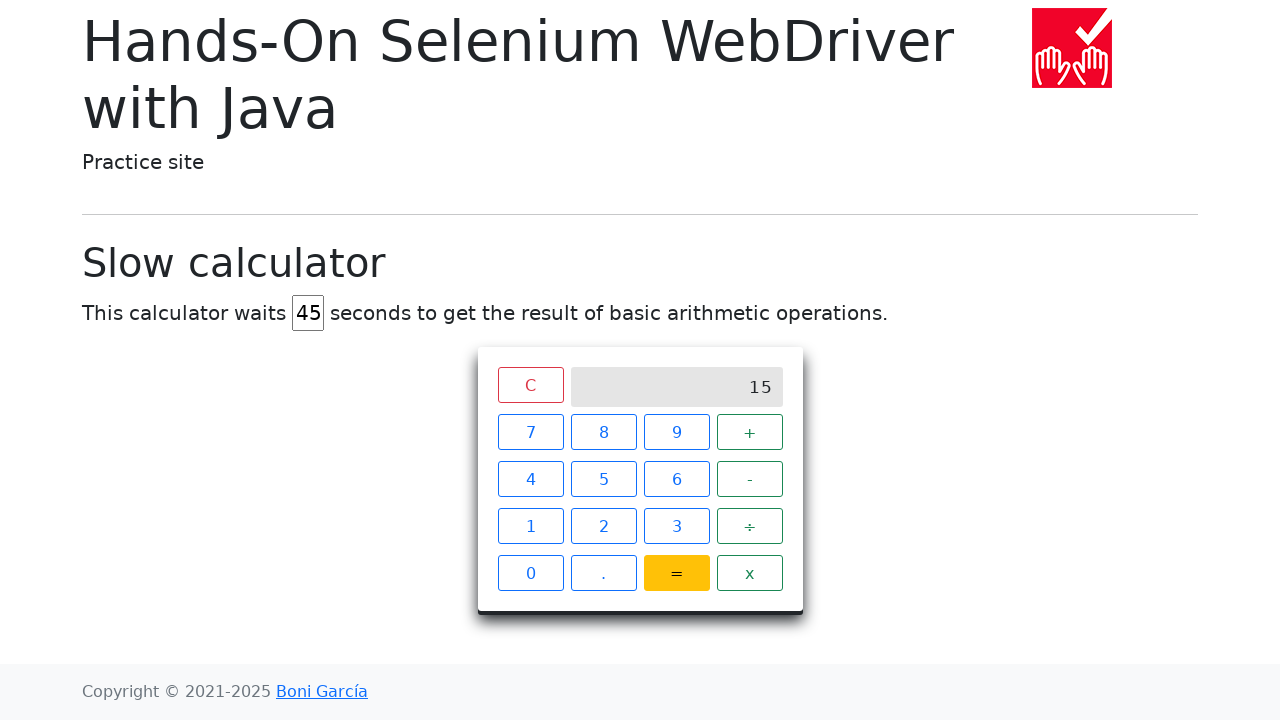

Retrieved result text content
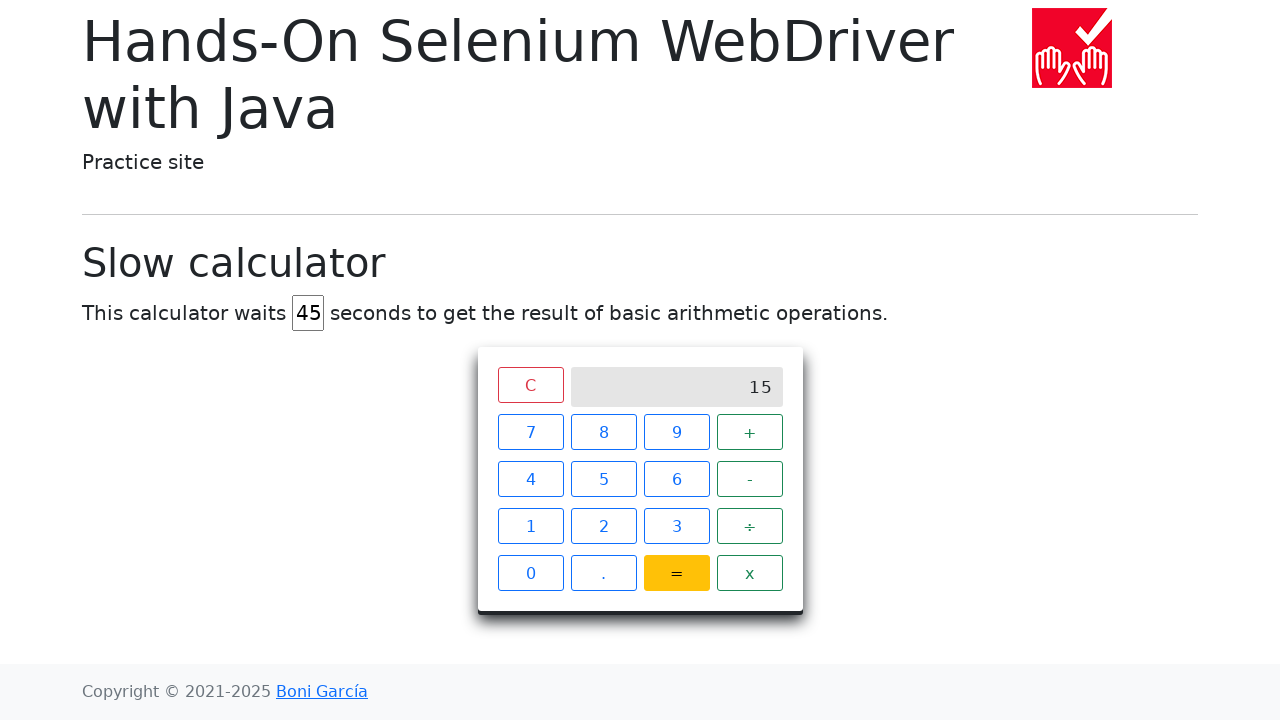

Verified that result equals 15
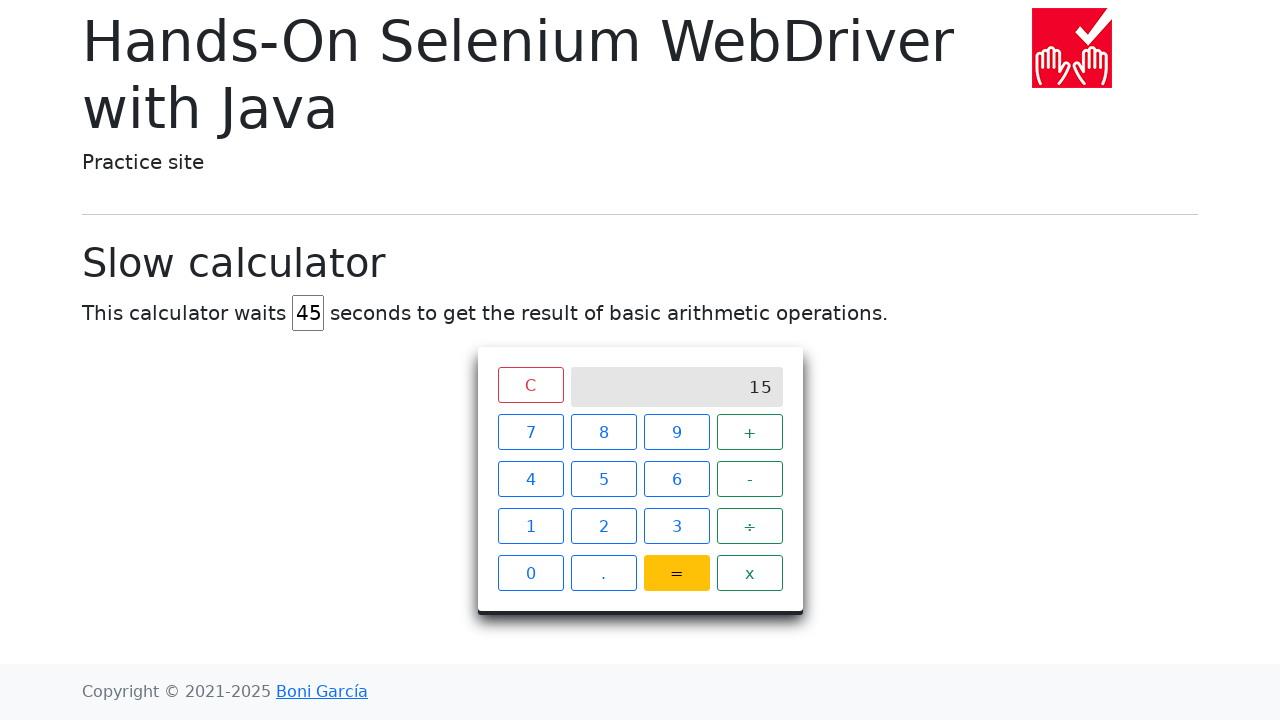

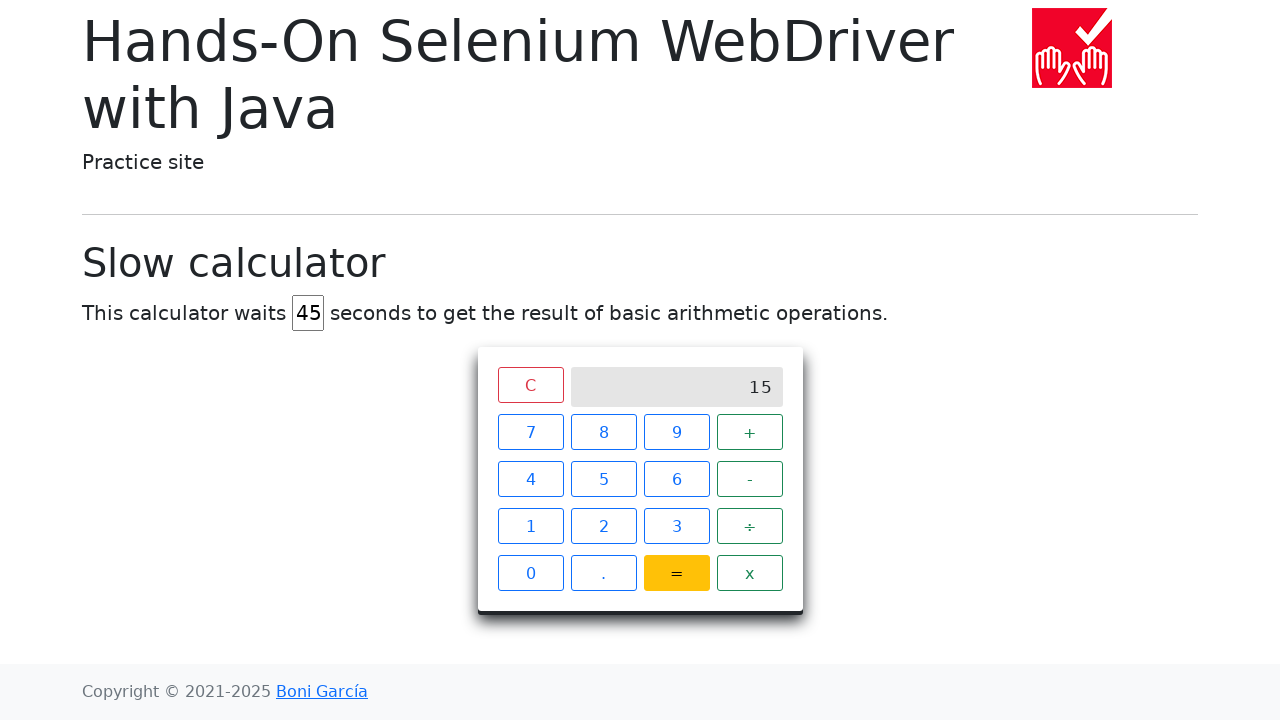